Tests checkbox functionality by clicking on two checkboxes if they are not already selected, then verifies both checkboxes are checked.

Starting URL: https://testcenter.techproeducation.com/index.php?page=checkboxes

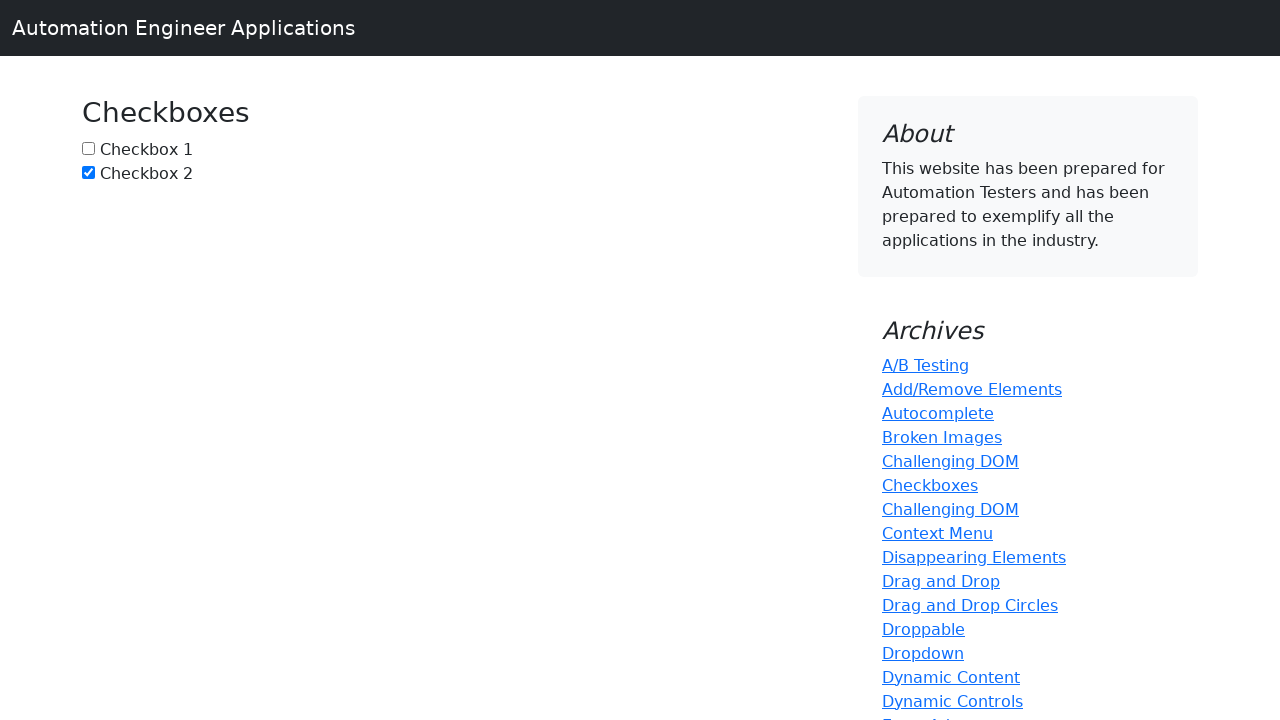

Located checkbox1 element
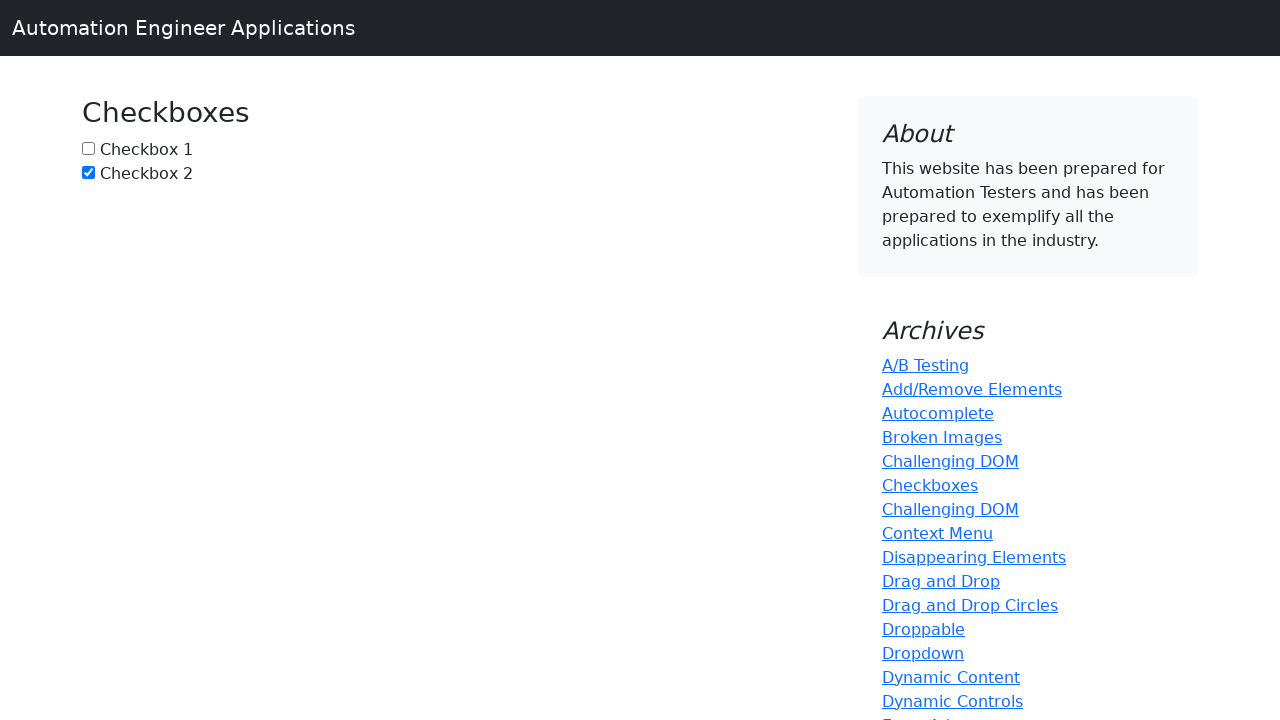

Checkbox1 is not checked, checking status
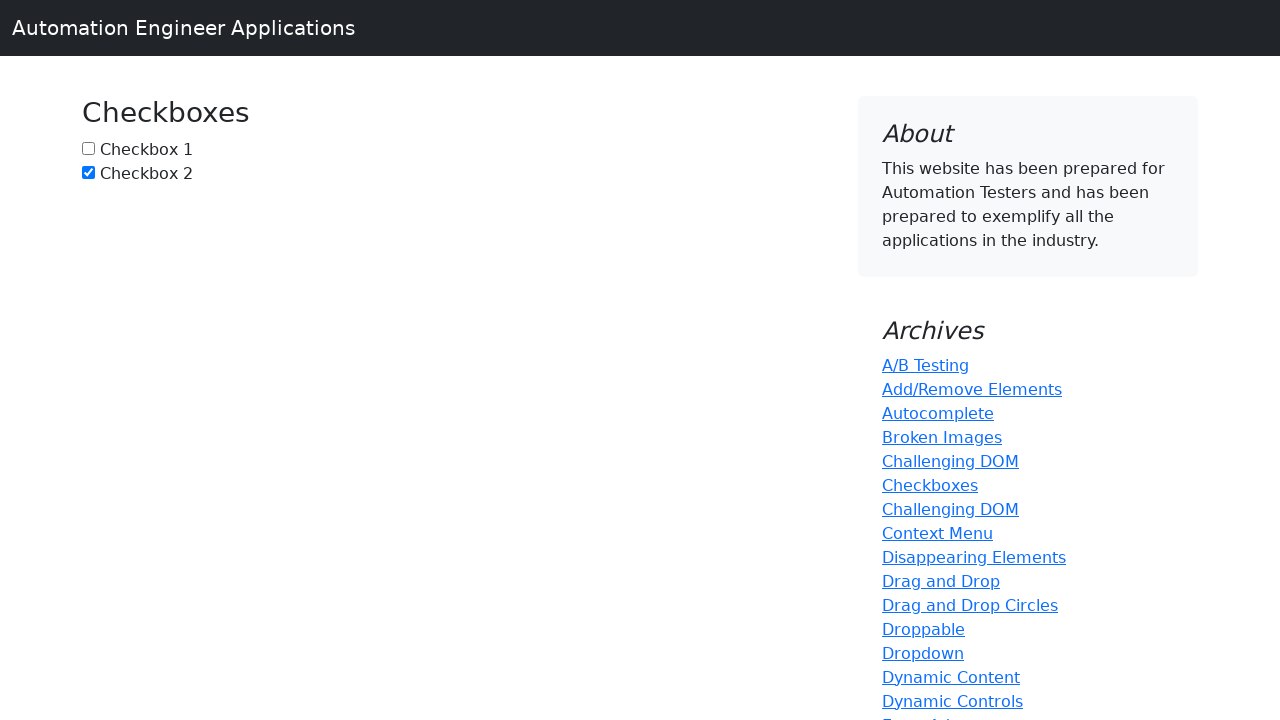

Clicked checkbox1 to select it at (88, 148) on #box1
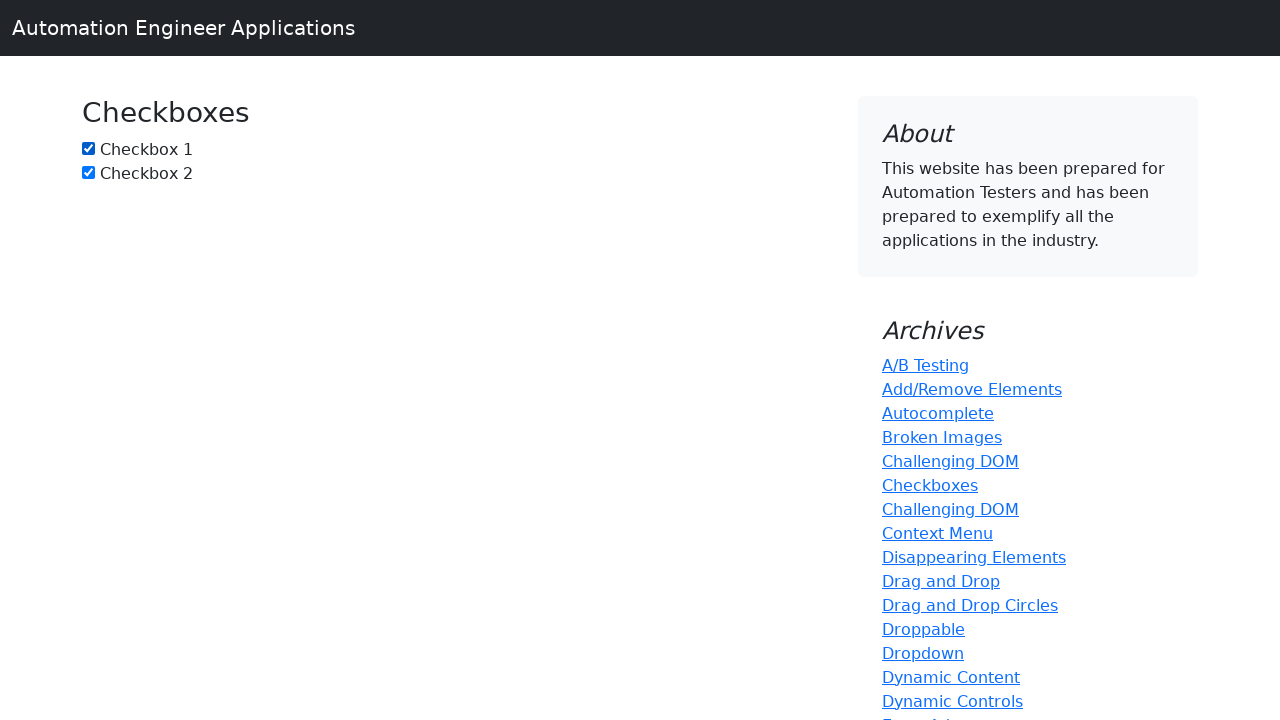

Located checkbox2 element
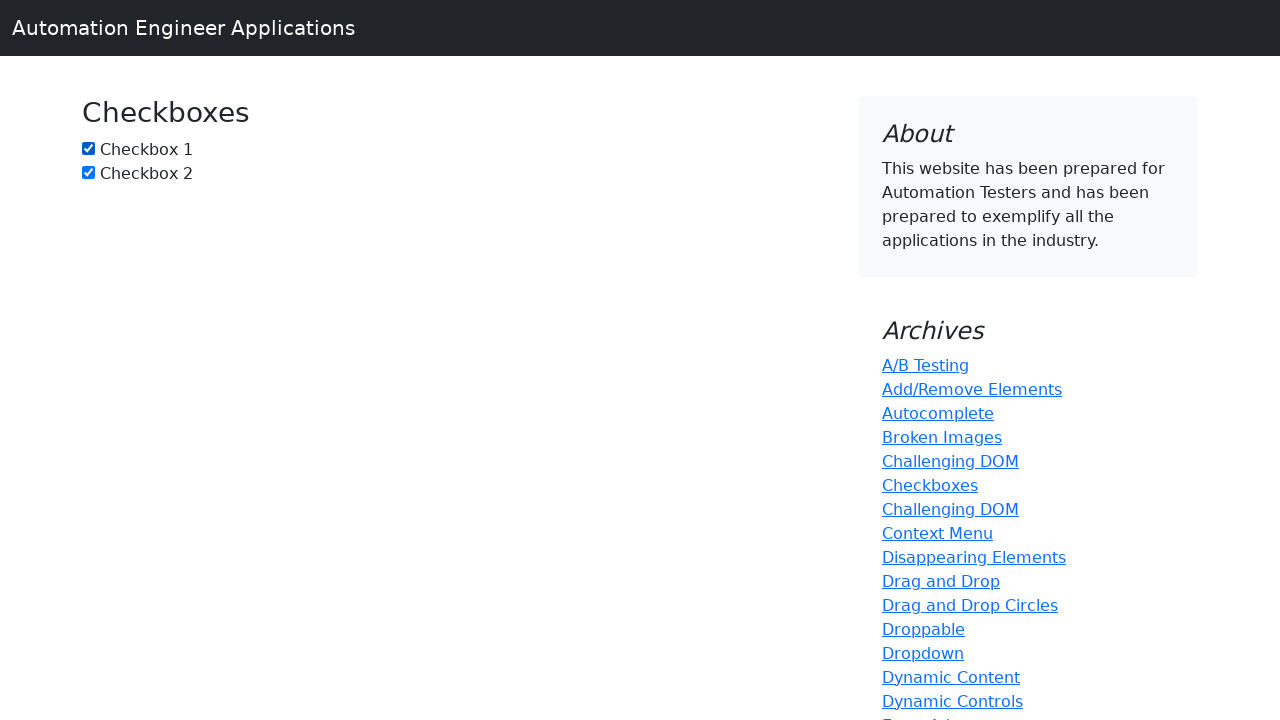

Checkbox2 is already checked
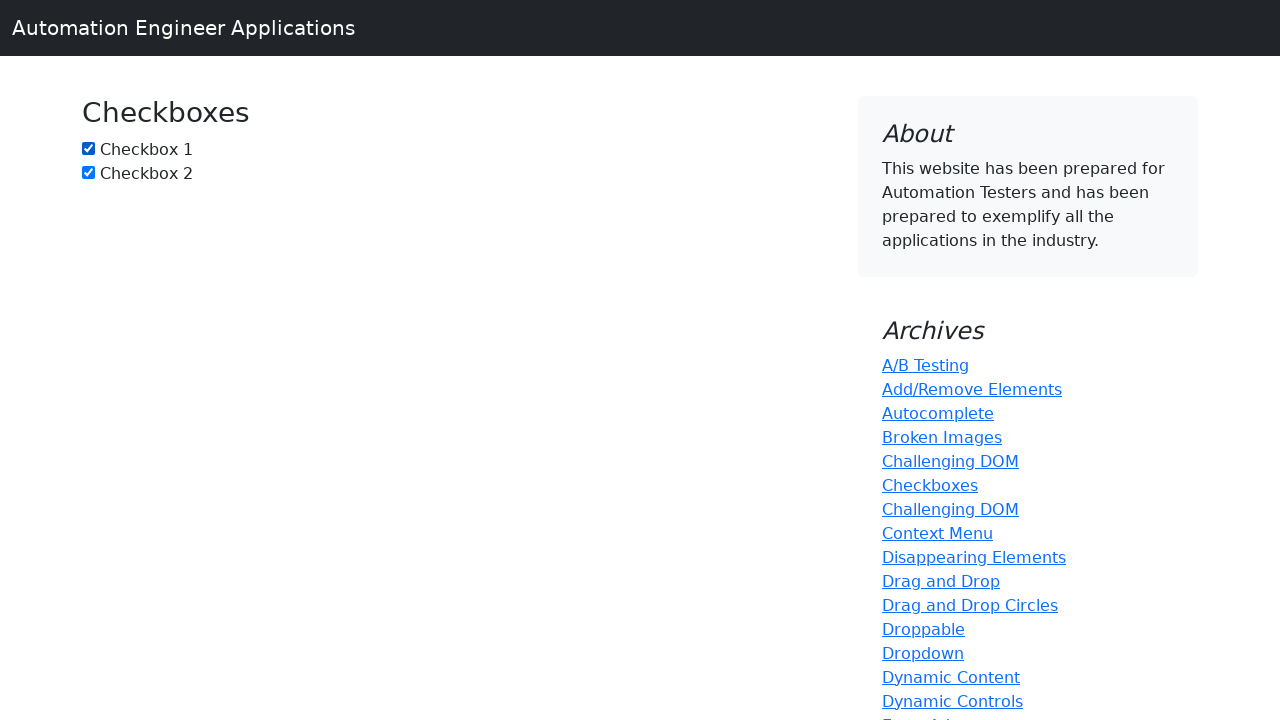

Verified checkbox1 is selected
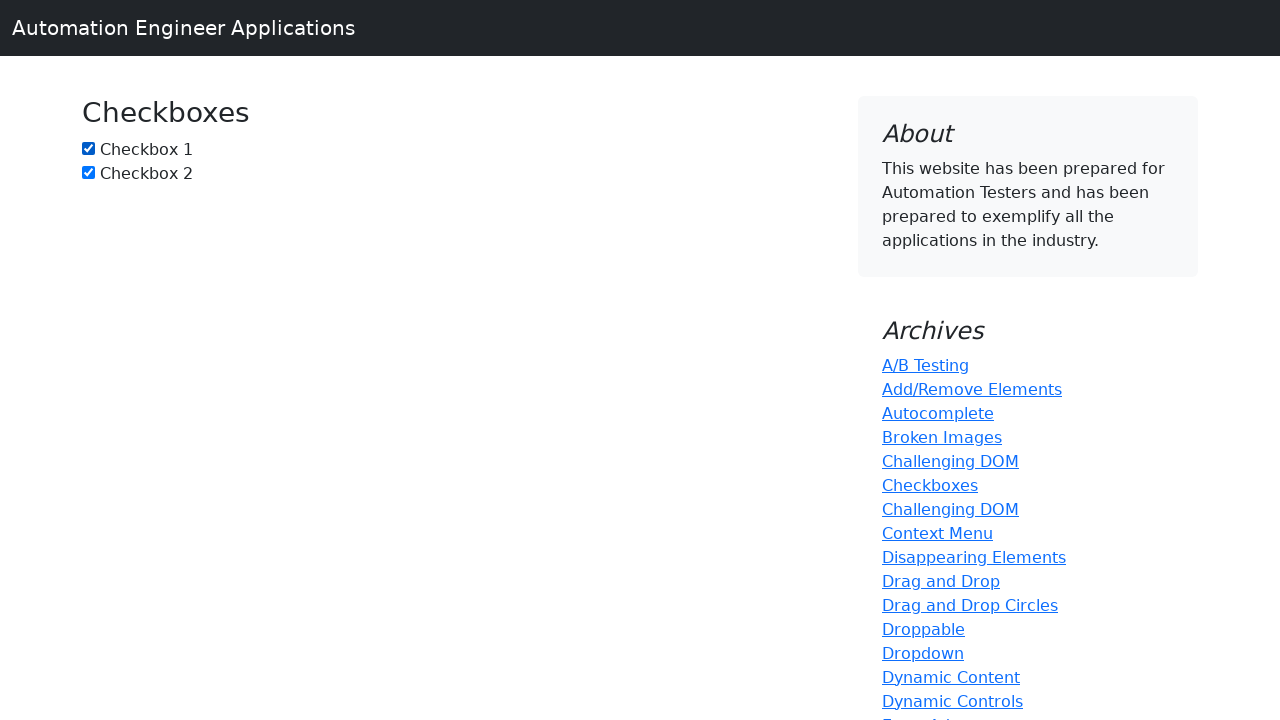

Verified checkbox2 is selected
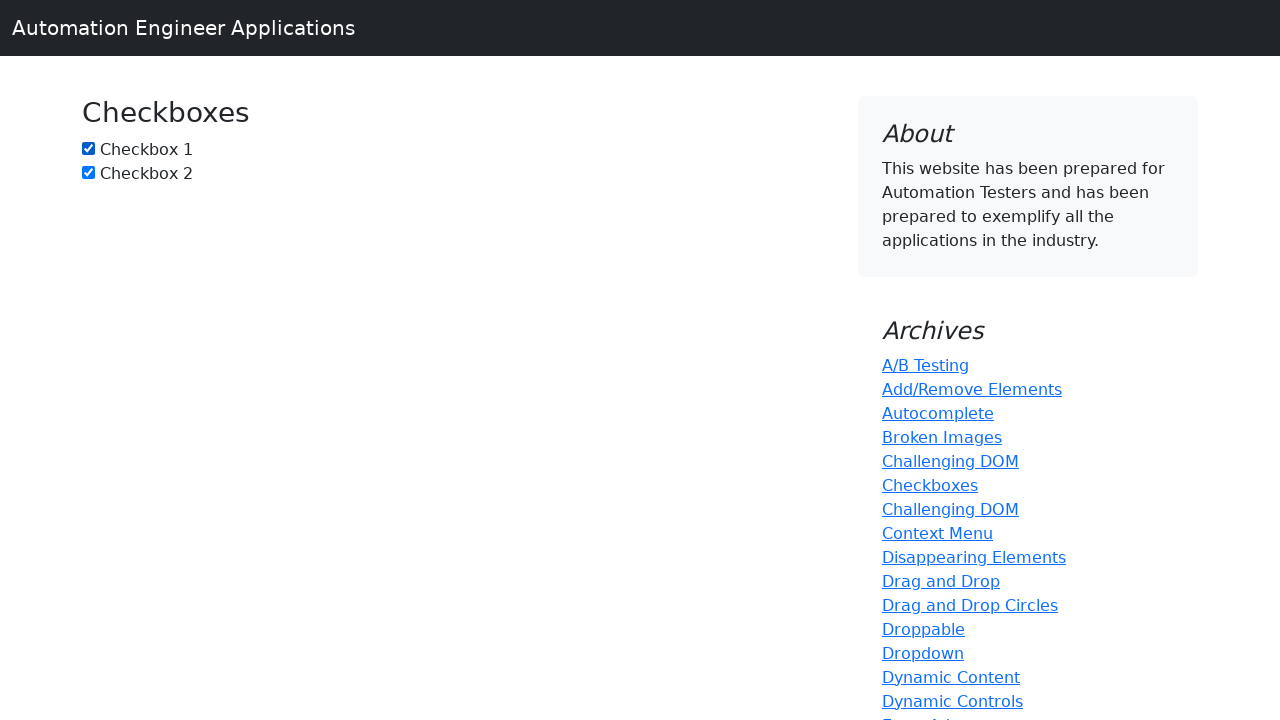

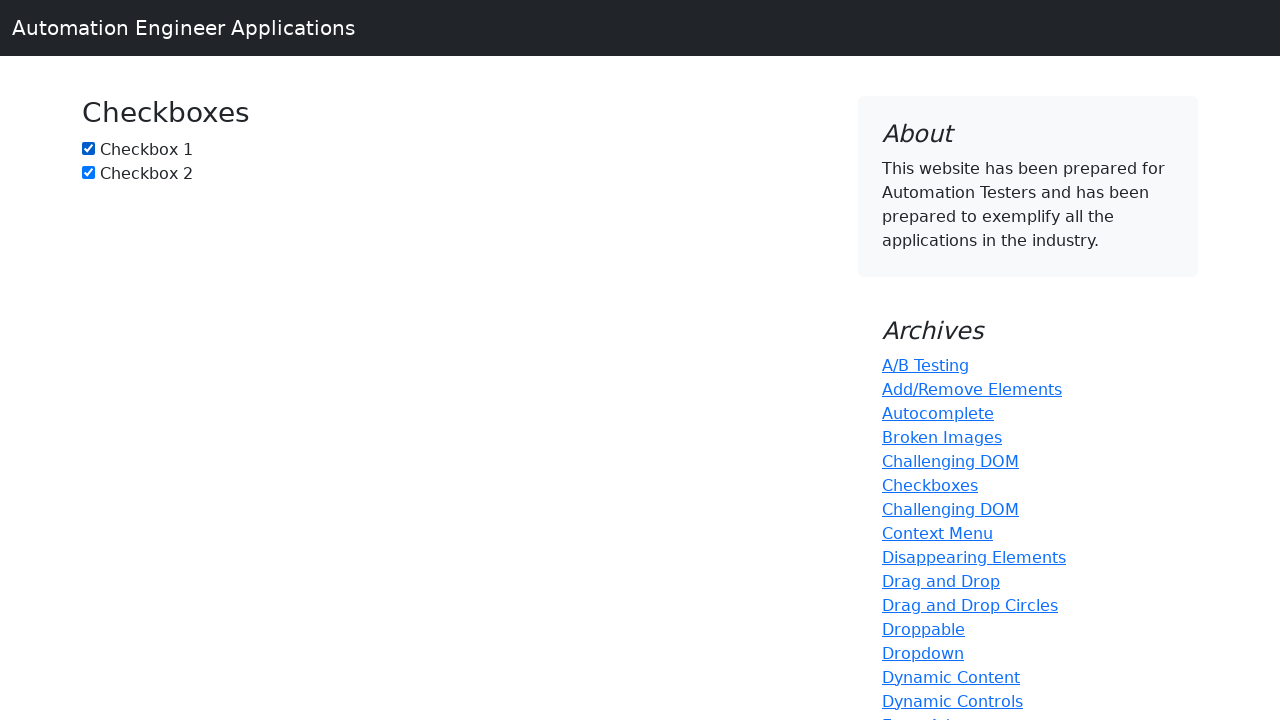